Solves a mathematical captcha by calculating a formula based on a value from the page, then fills the answer and submits the form with checkbox selections

Starting URL: http://suninjuly.github.io/math.html

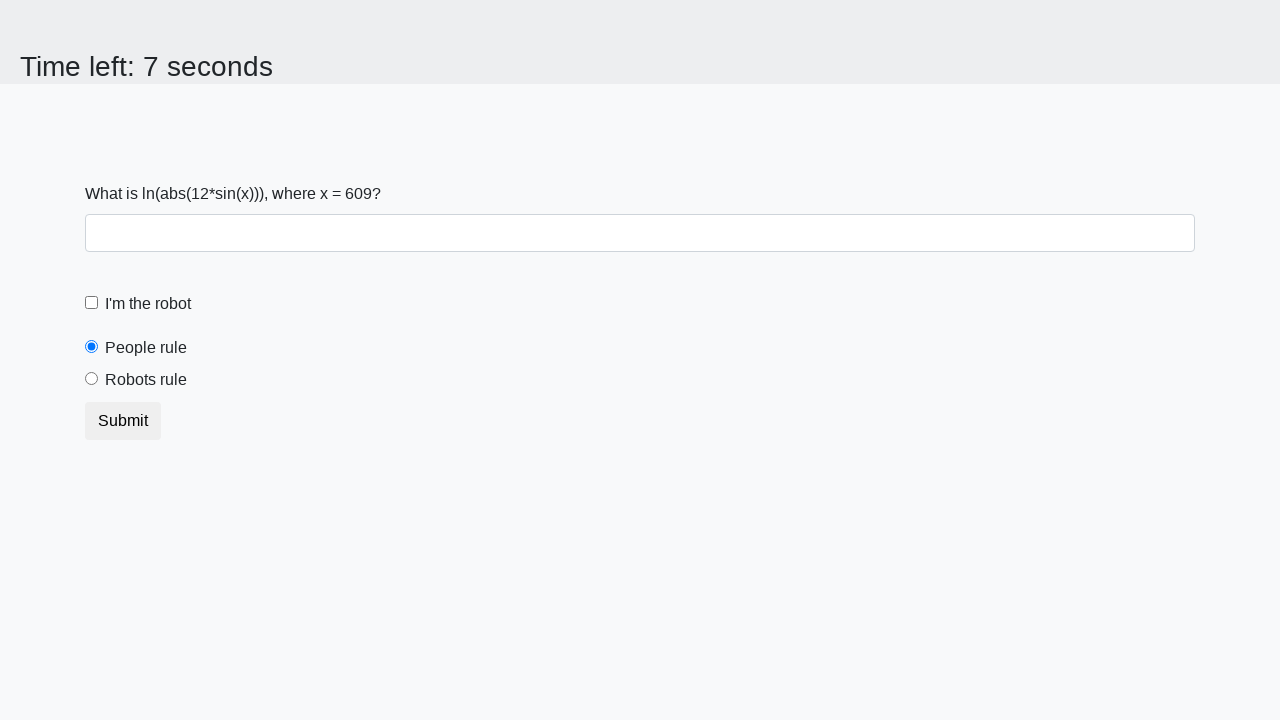

Located the input value element
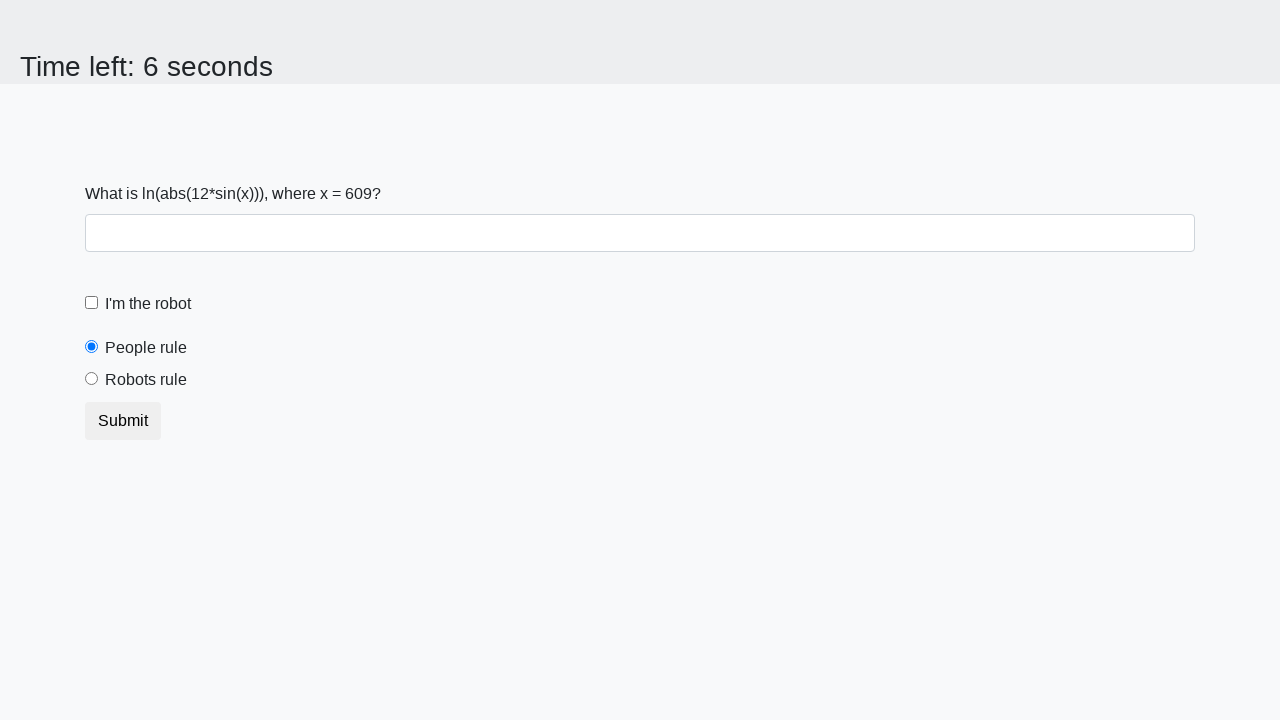

Extracted x value from page
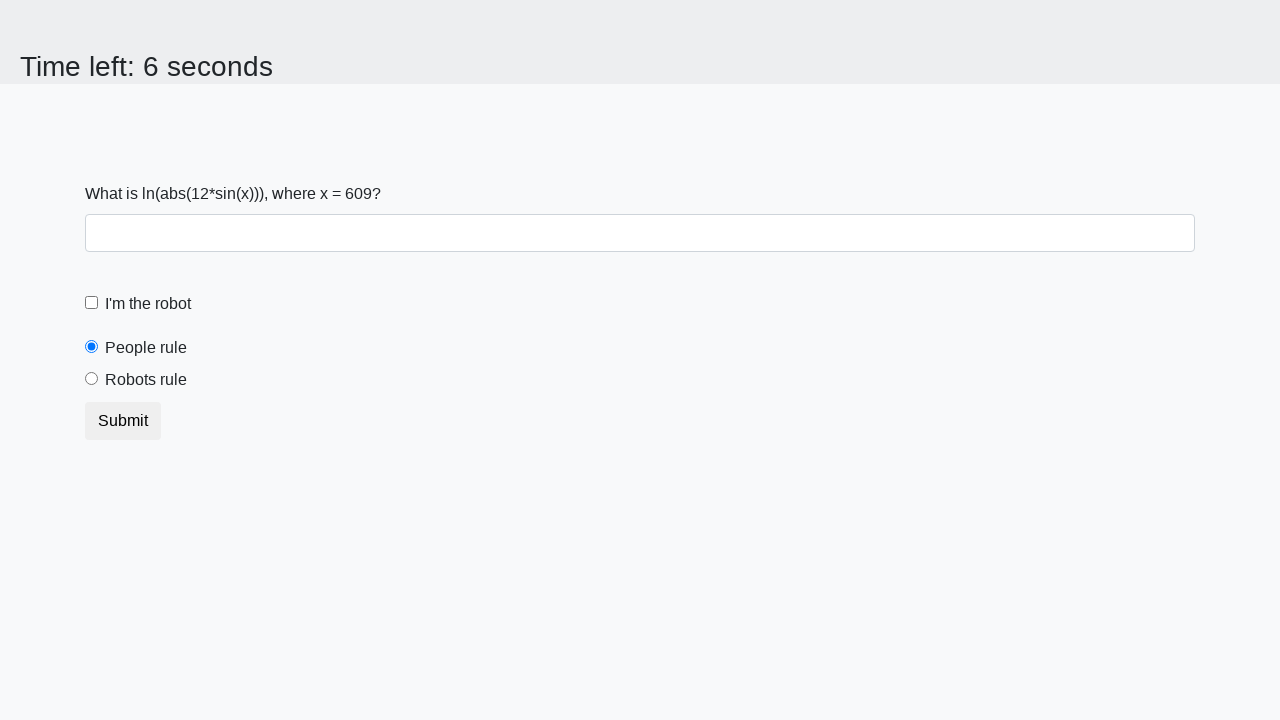

Calculated mathematical formula ln(abs(12*sin(x)))
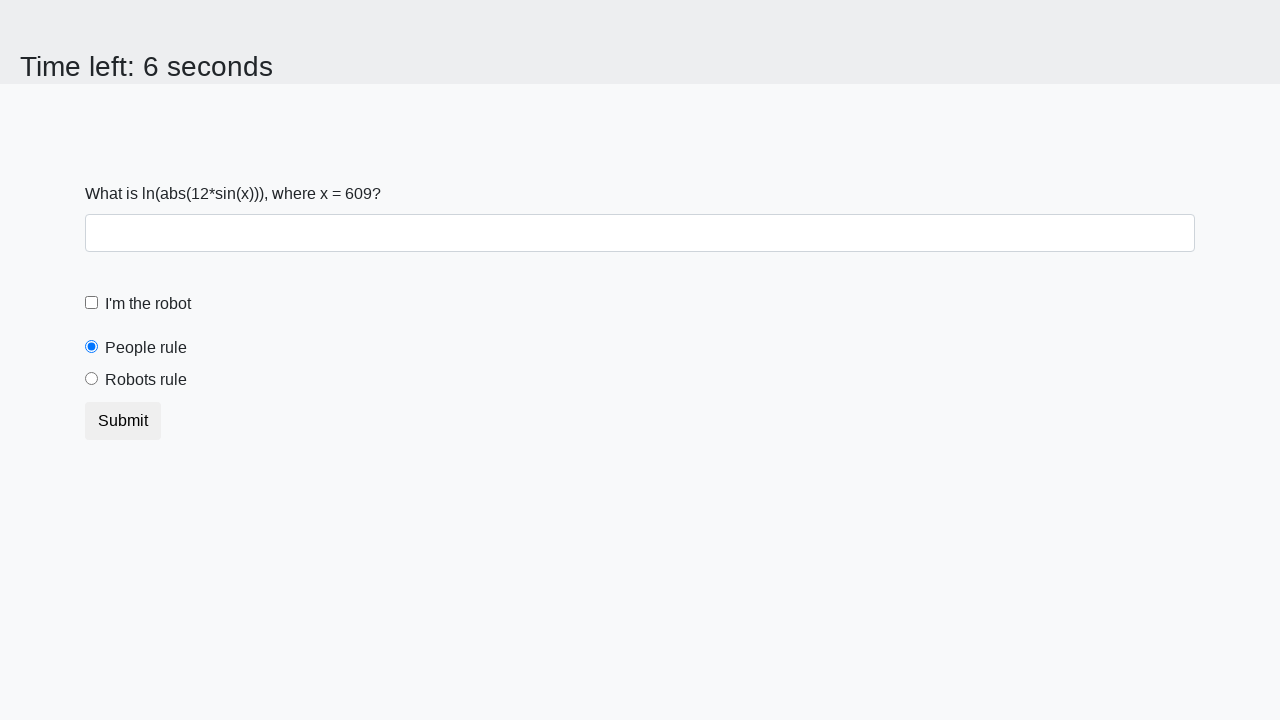

Filled answer field with calculated result on #answer
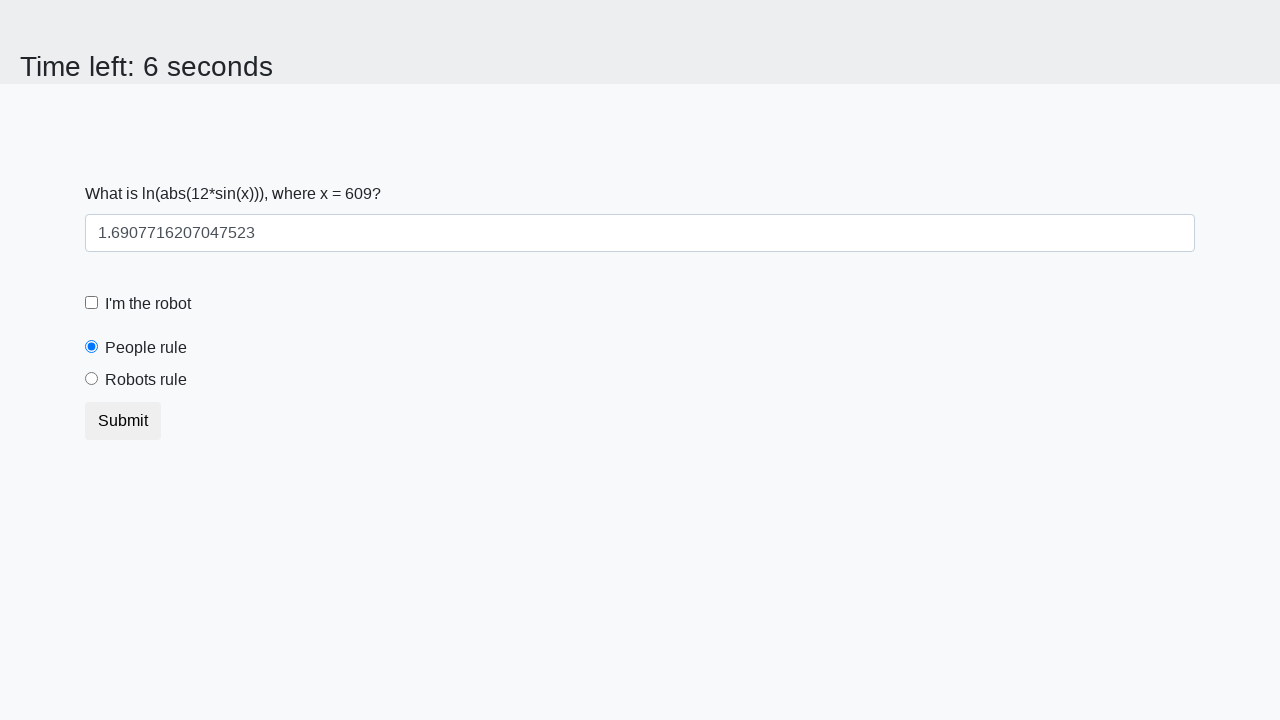

Clicked checkbox at (92, 303) on .form-check-input
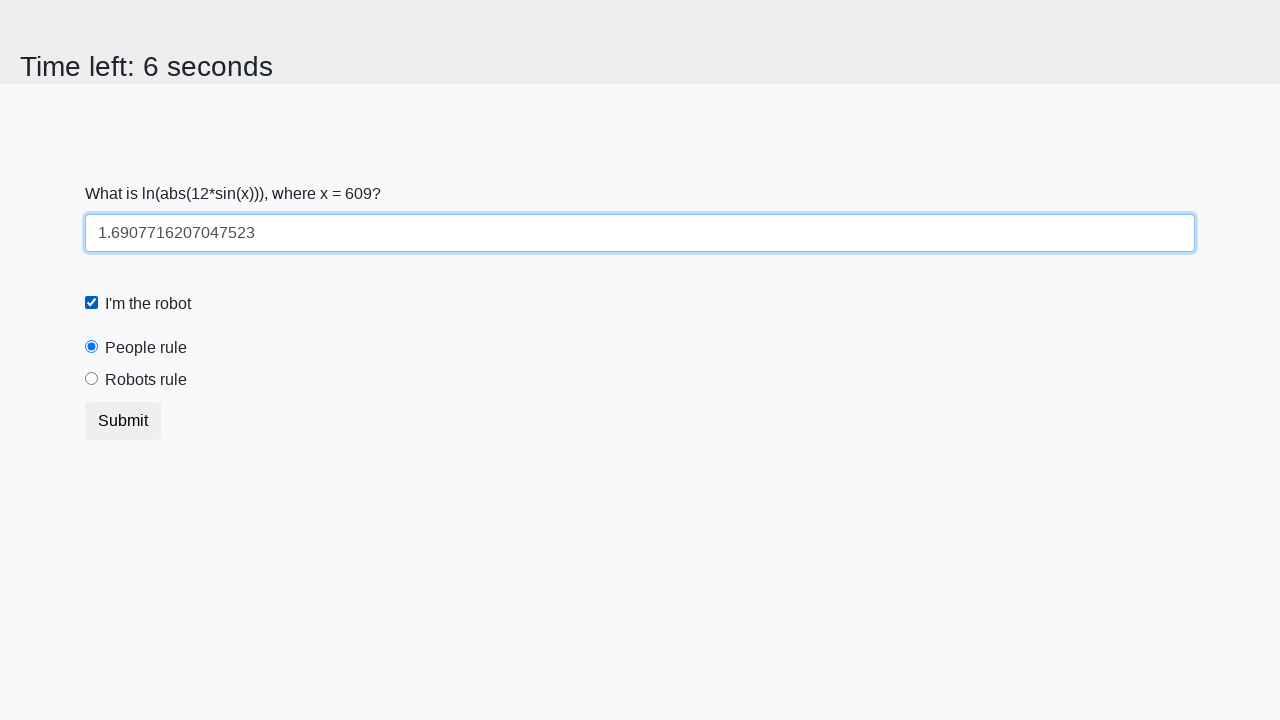

Selected 'robots rule' radio button at (146, 380) on [for='robotsRule']
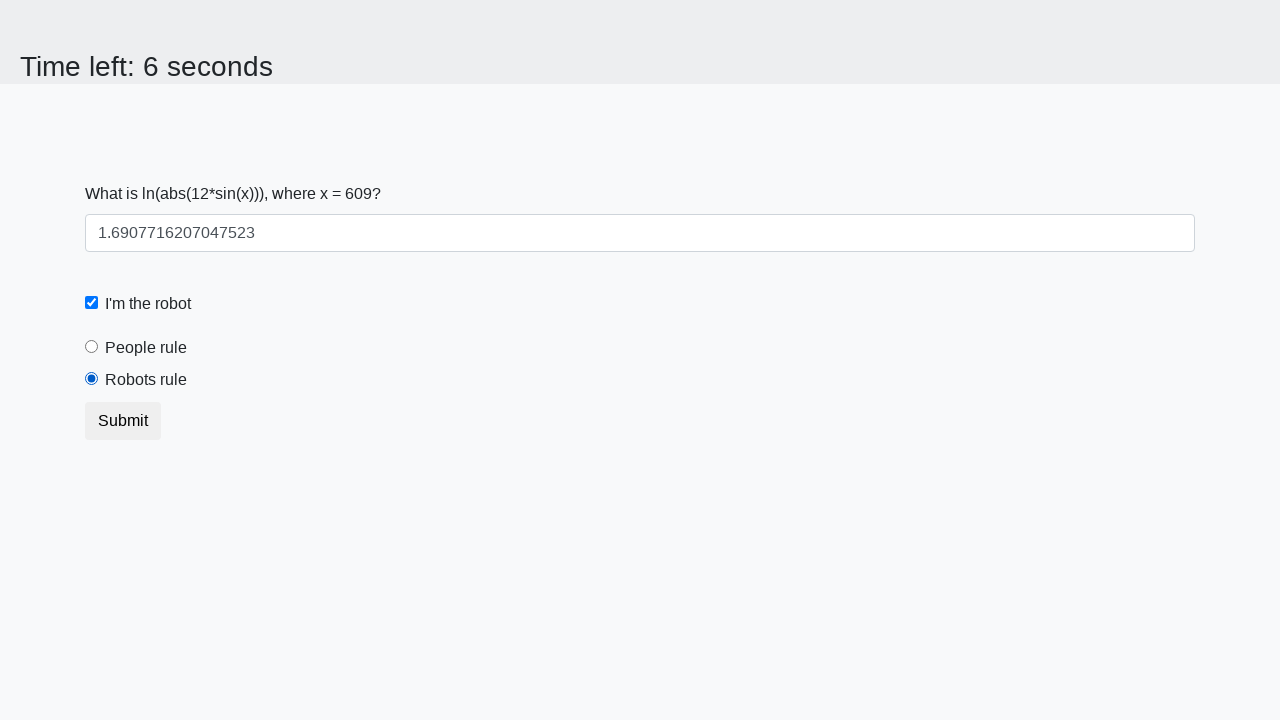

Clicked submit button at (123, 421) on .btn.btn-default
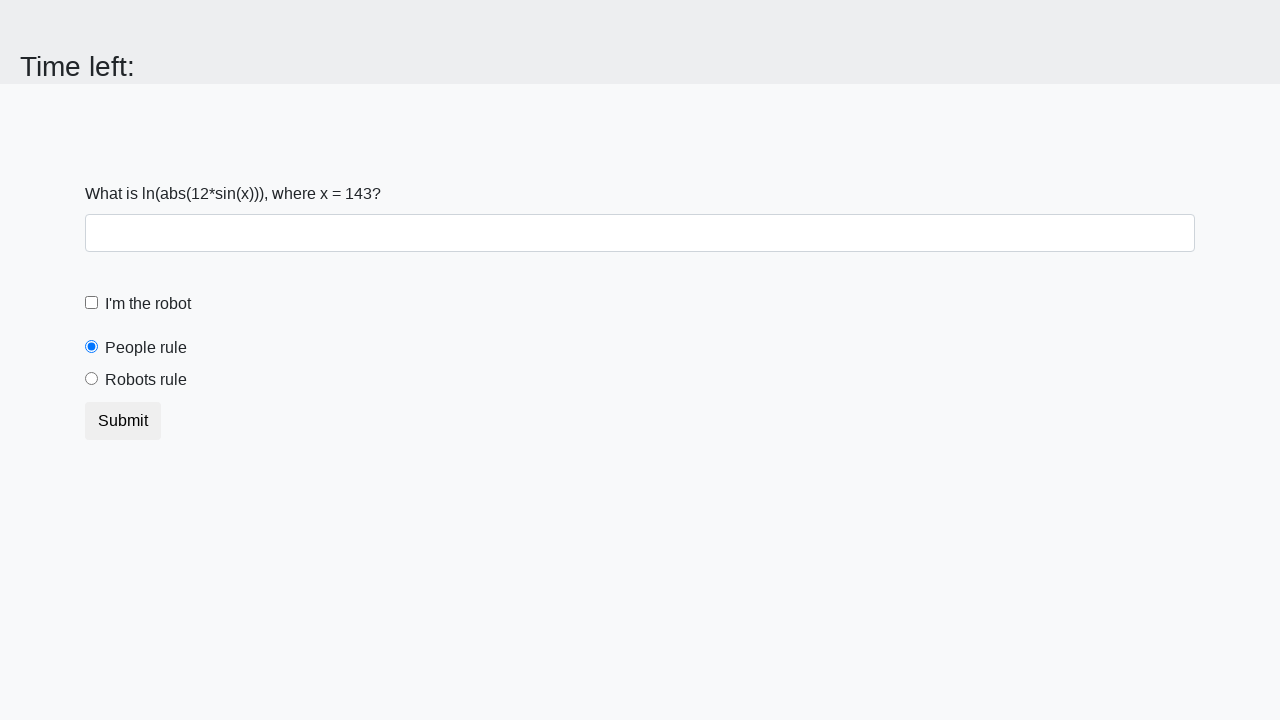

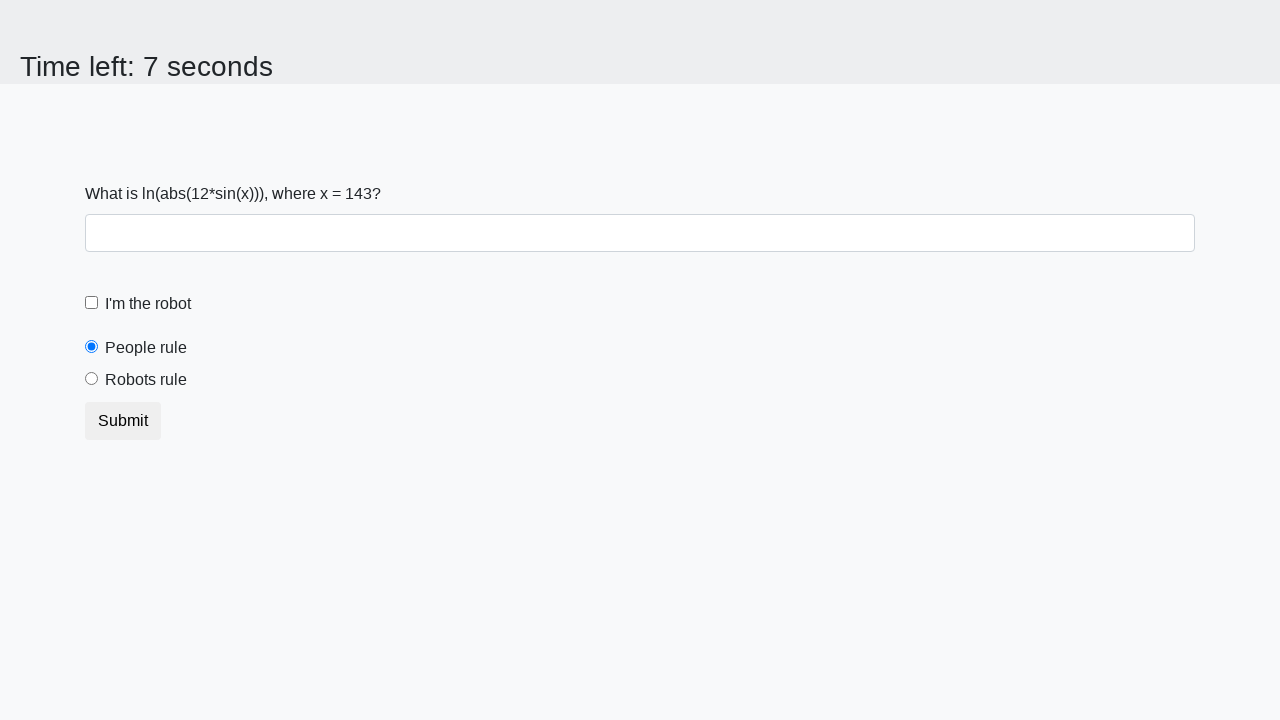